Tests a confirm dialog by clicking a button, dismissing the confirm box, and verifying the result text shows "You selected Cancel"

Starting URL: https://demoqa.com/alerts

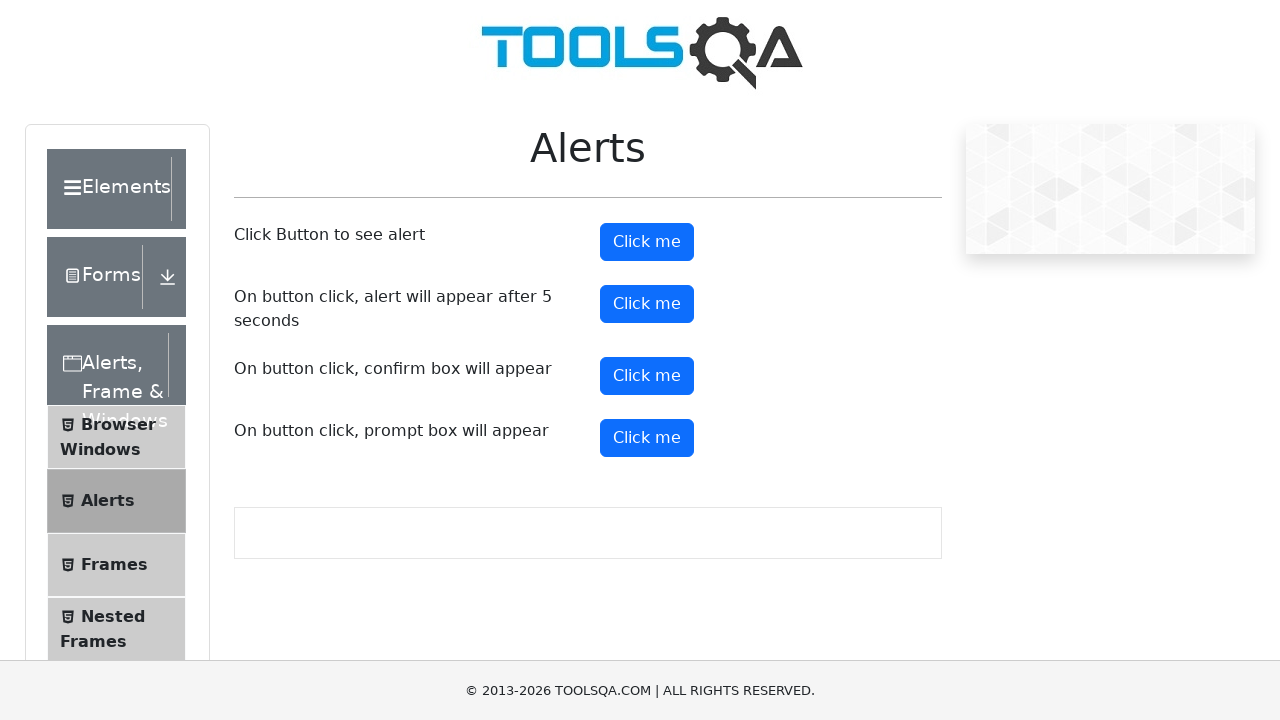

Set up dialog handler to dismiss confirm dialog
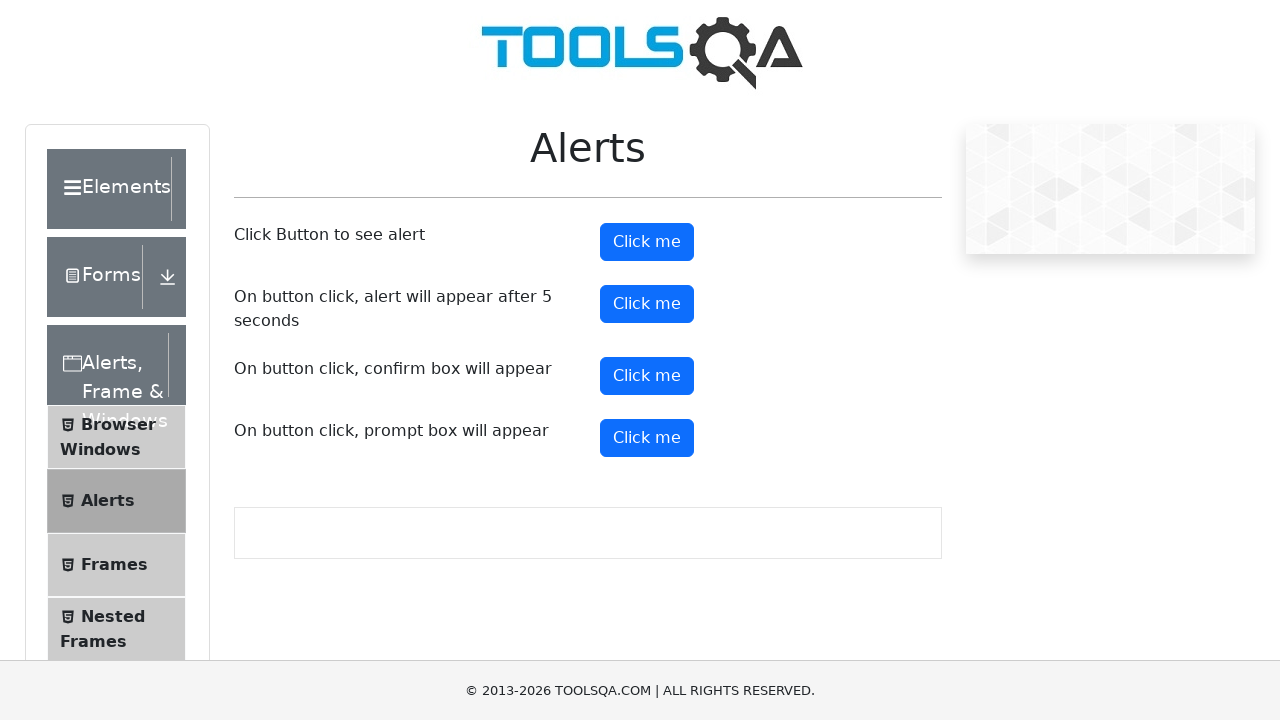

Clicked fourth button to trigger confirm dialog at (647, 376) on xpath=(//button)[4]
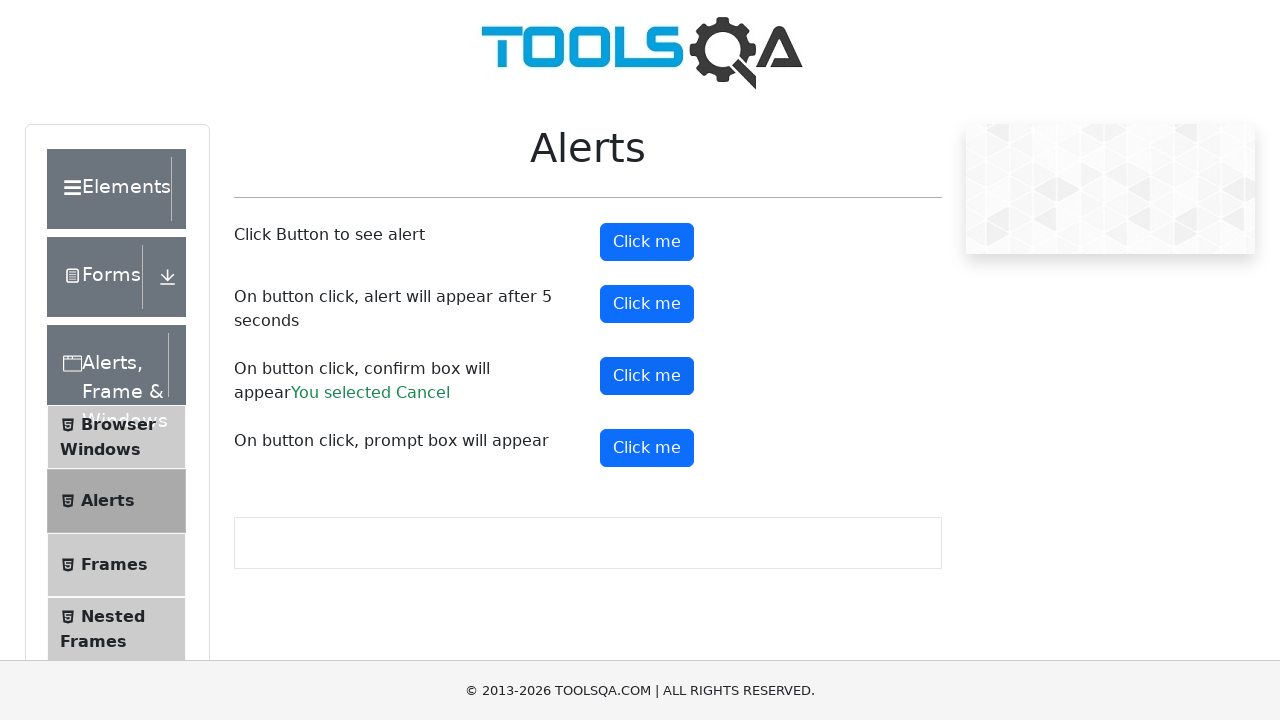

Confirm result text element appeared
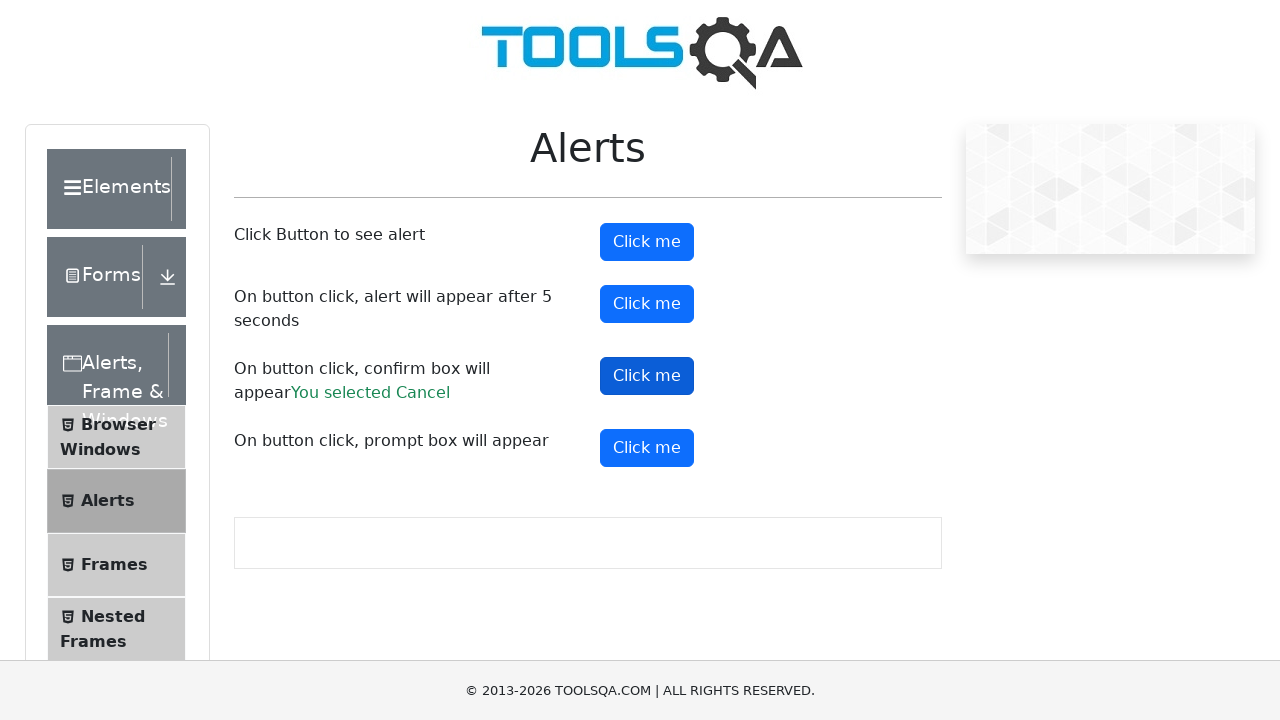

Retrieved result text: 'You selected Cancel'
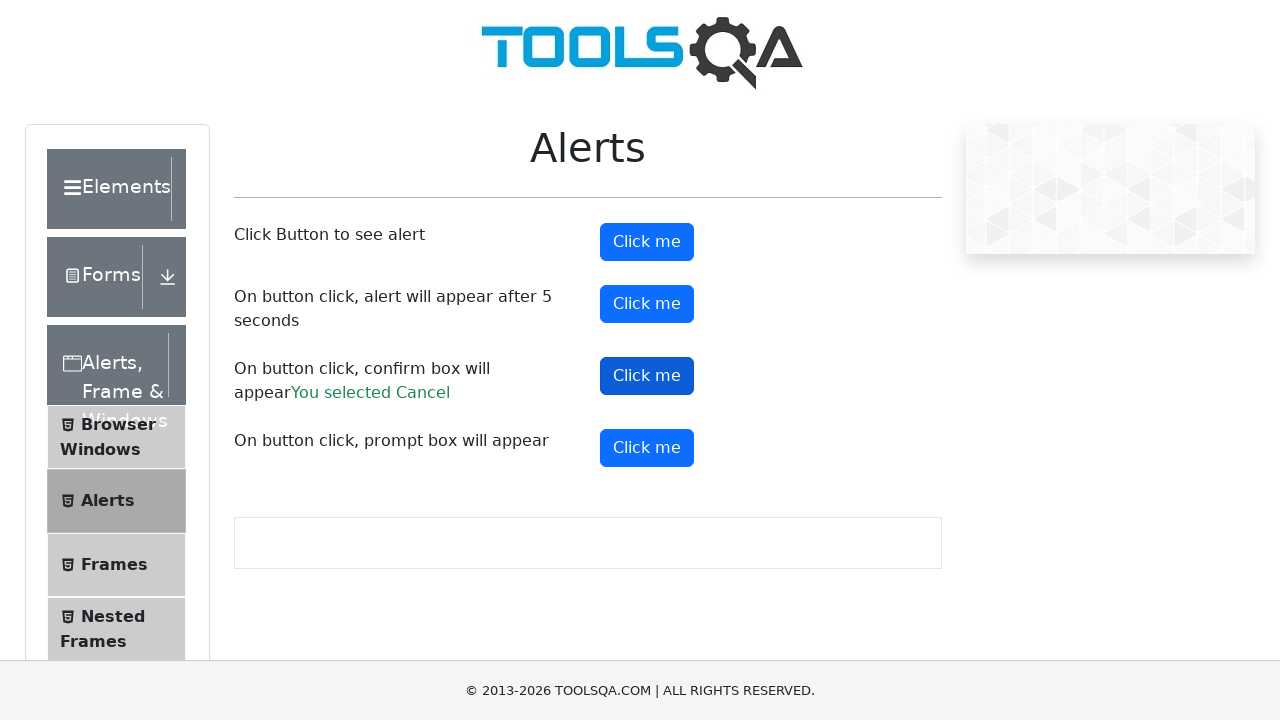

Verified result text is 'You selected Cancel'
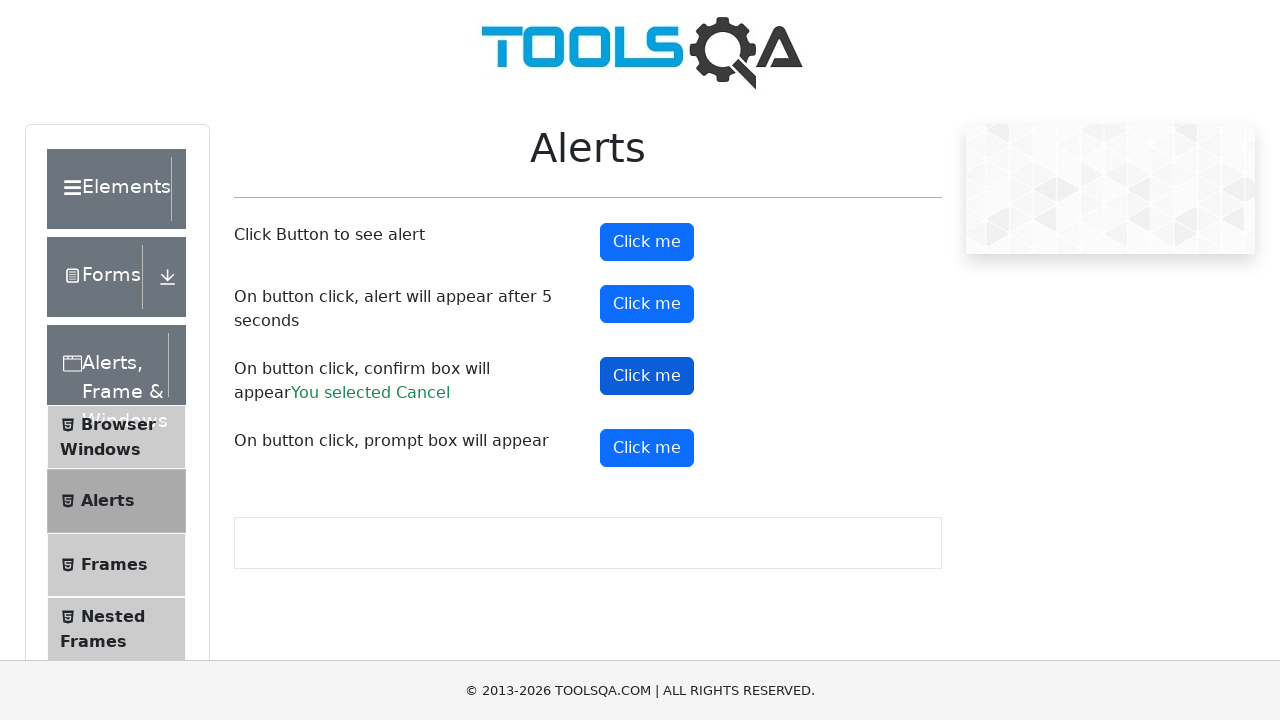

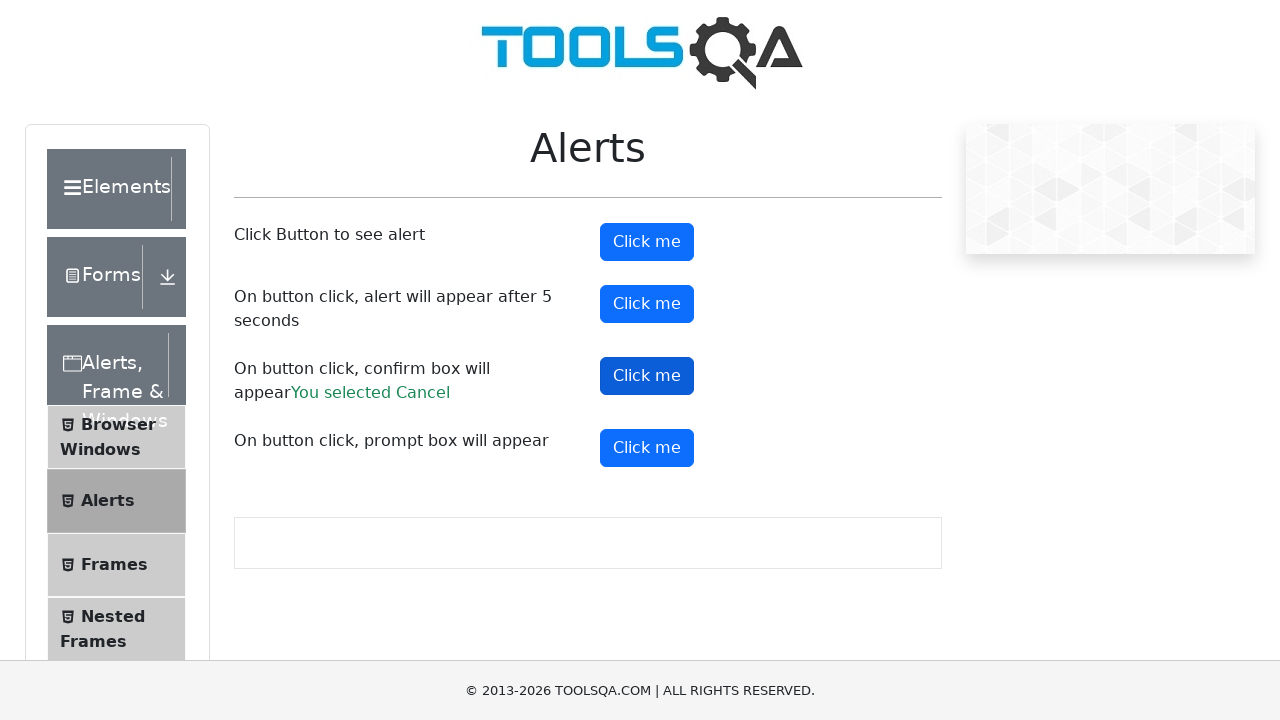